Tests that the todo counter displays the correct number of items as todos are added.

Starting URL: https://demo.playwright.dev/todomvc

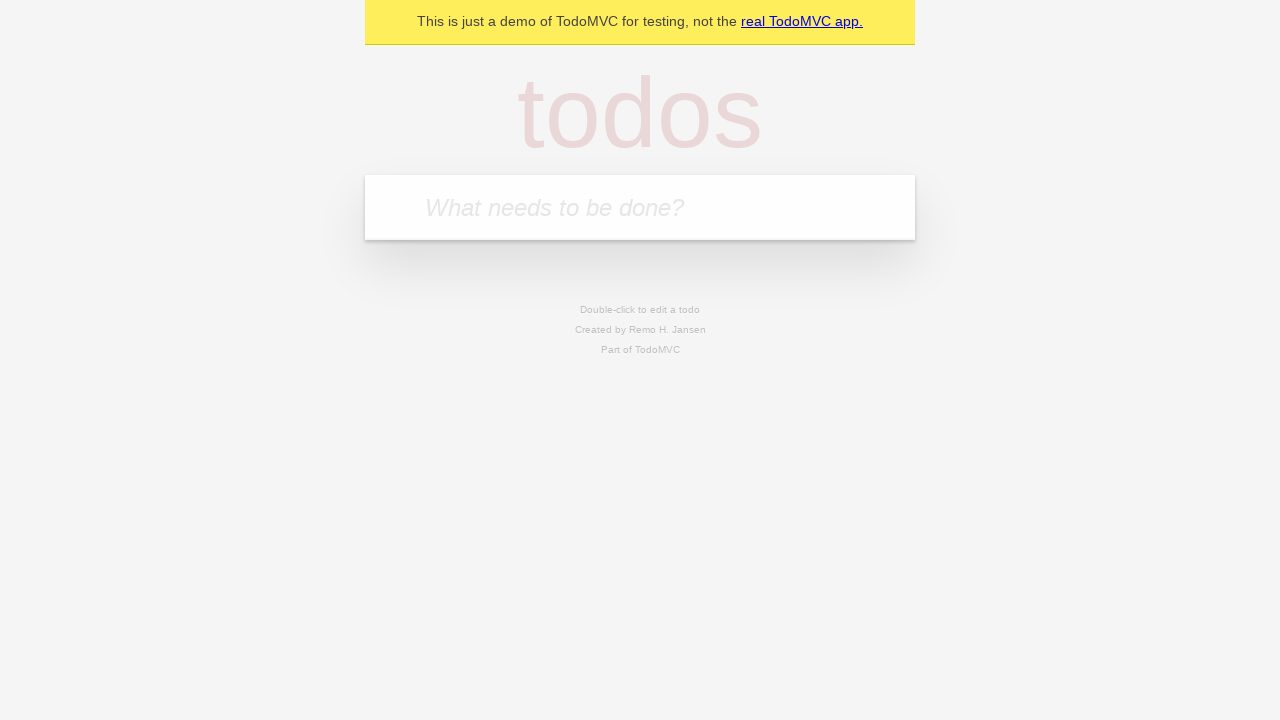

Located the 'What needs to be done?' input field
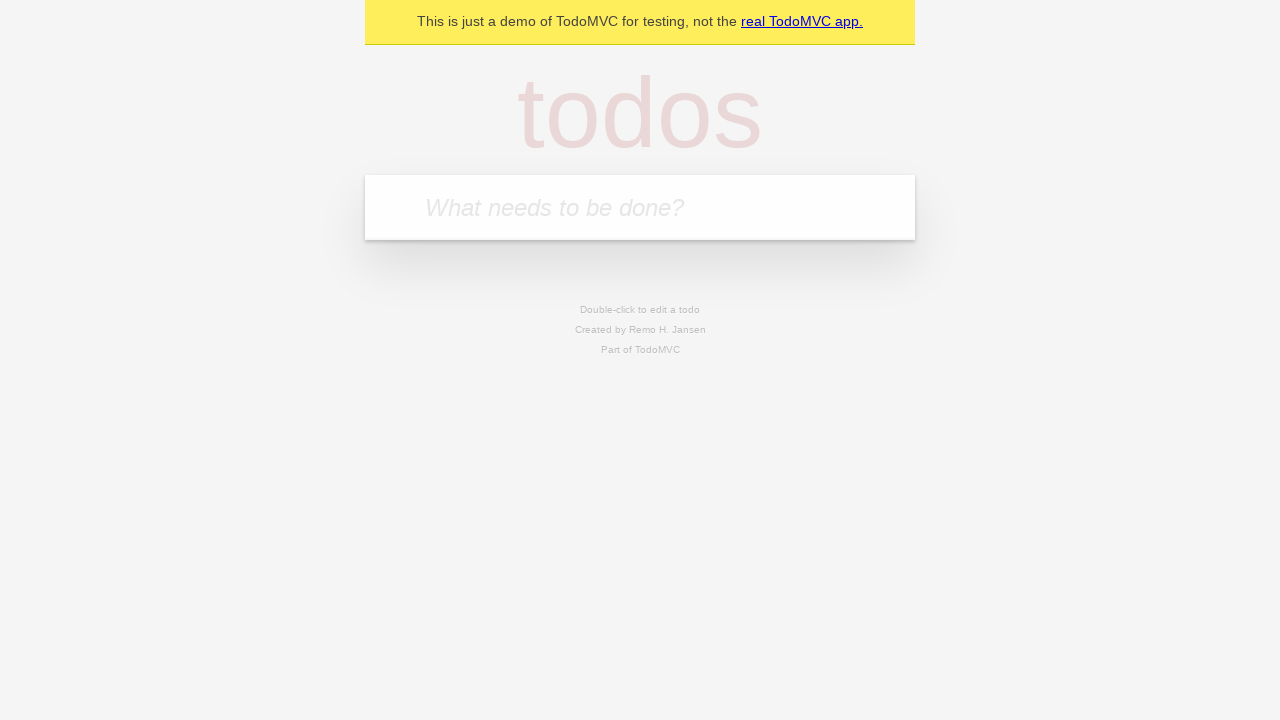

Filled first todo with 'buy some cheese' on internal:attr=[placeholder="What needs to be done?"i]
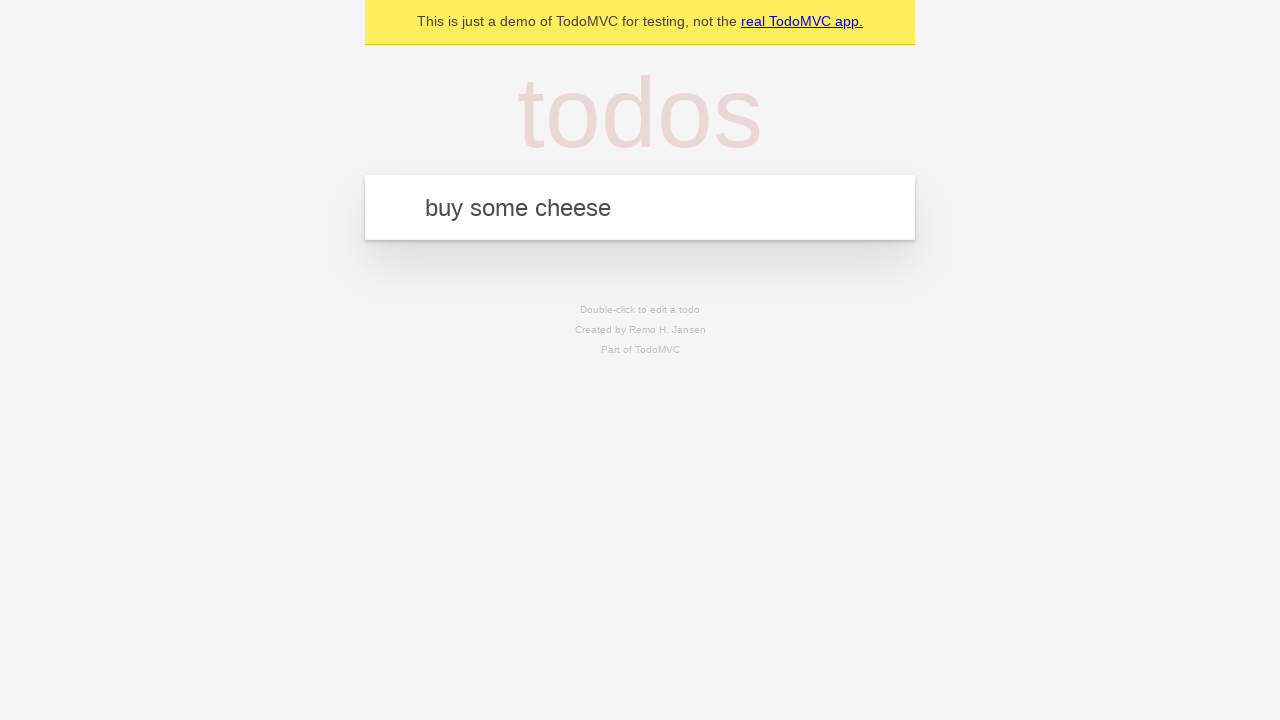

Pressed Enter to add first todo on internal:attr=[placeholder="What needs to be done?"i]
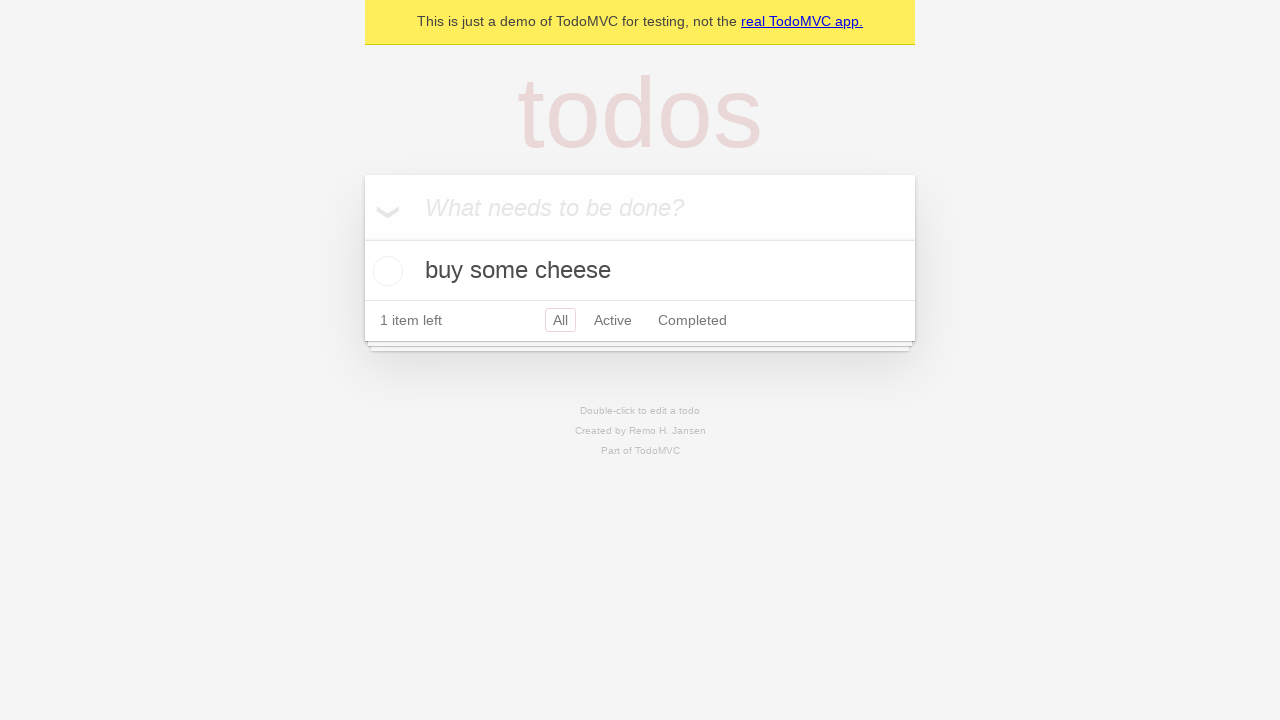

Todo counter element appeared
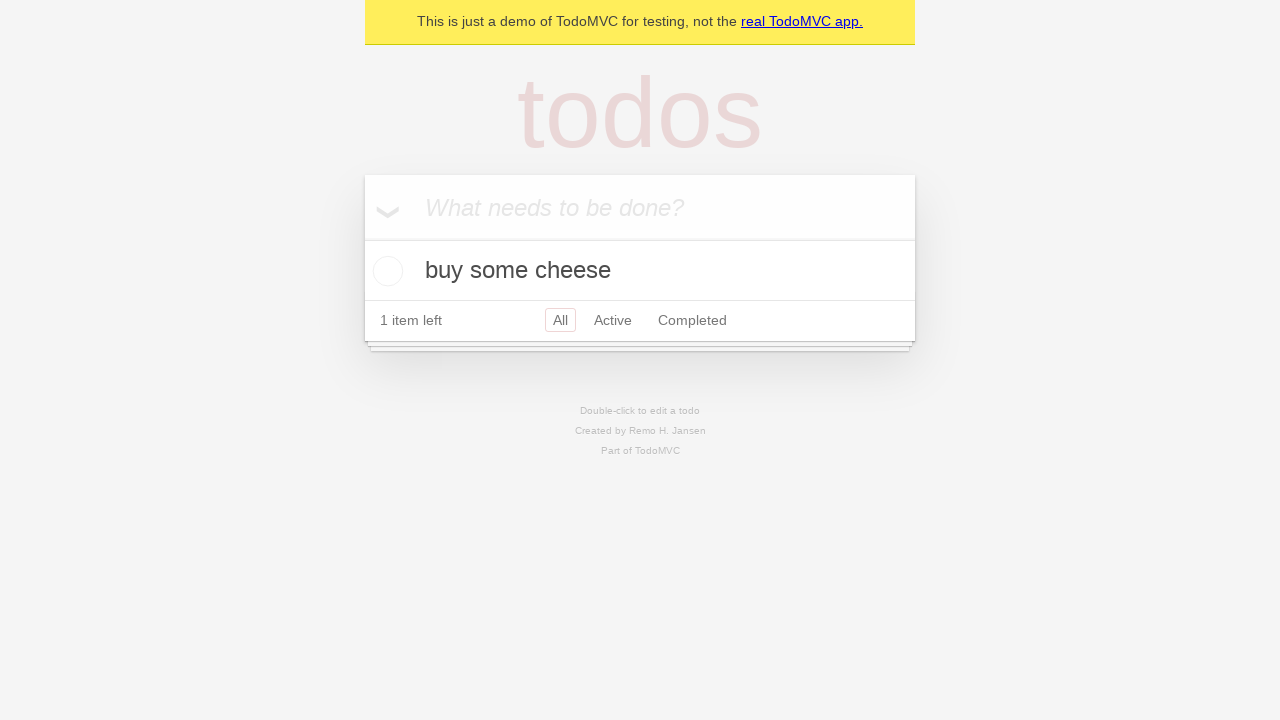

Filled second todo with 'feed the cat' on internal:attr=[placeholder="What needs to be done?"i]
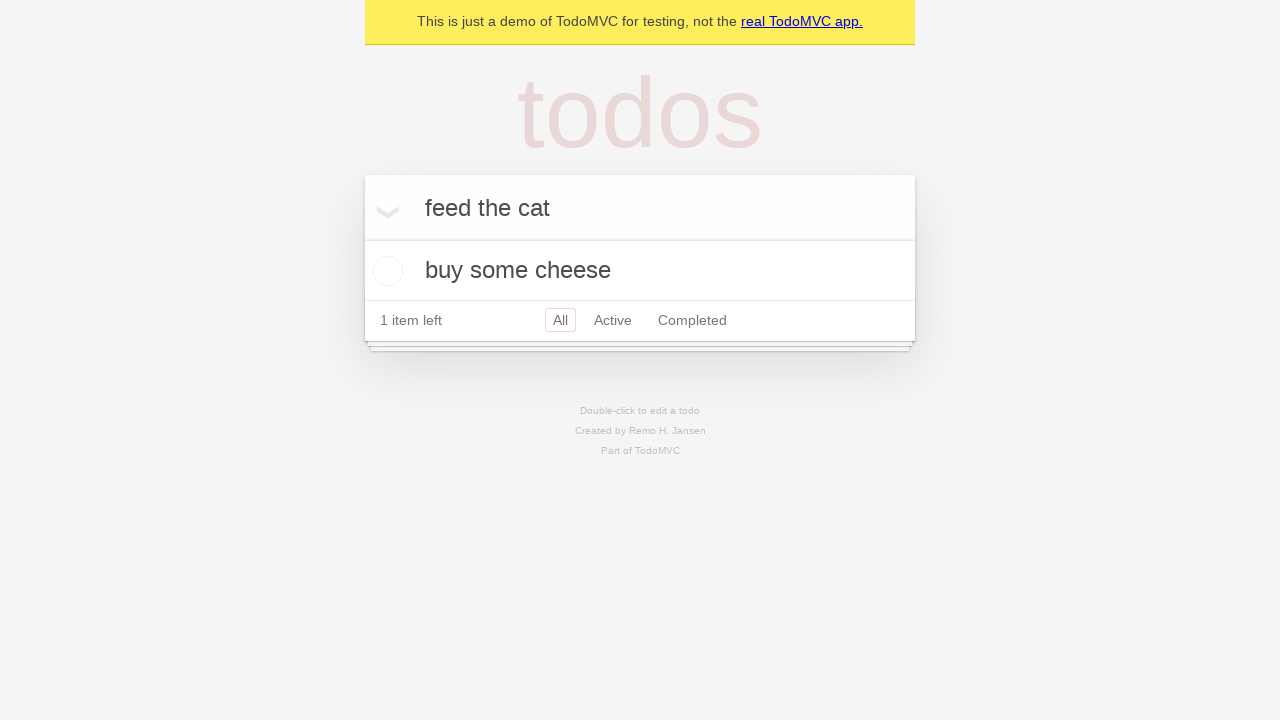

Pressed Enter to add second todo on internal:attr=[placeholder="What needs to be done?"i]
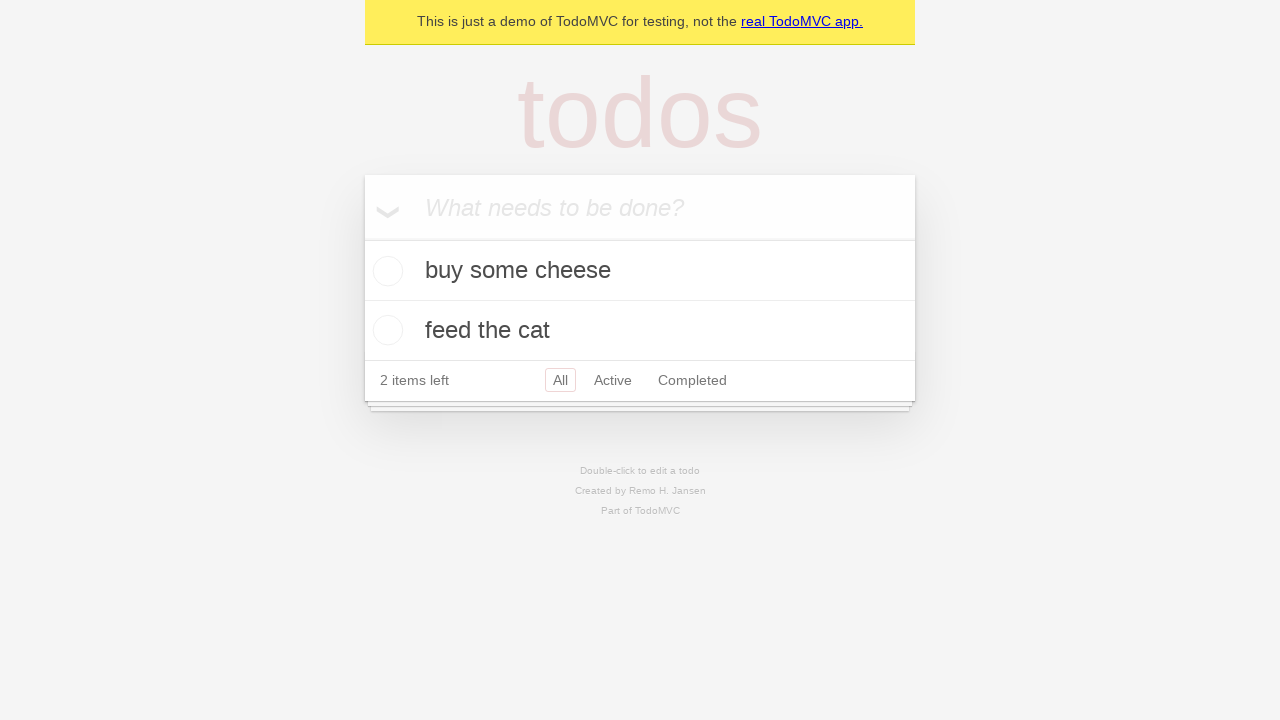

Todo counter updated to show 2 items
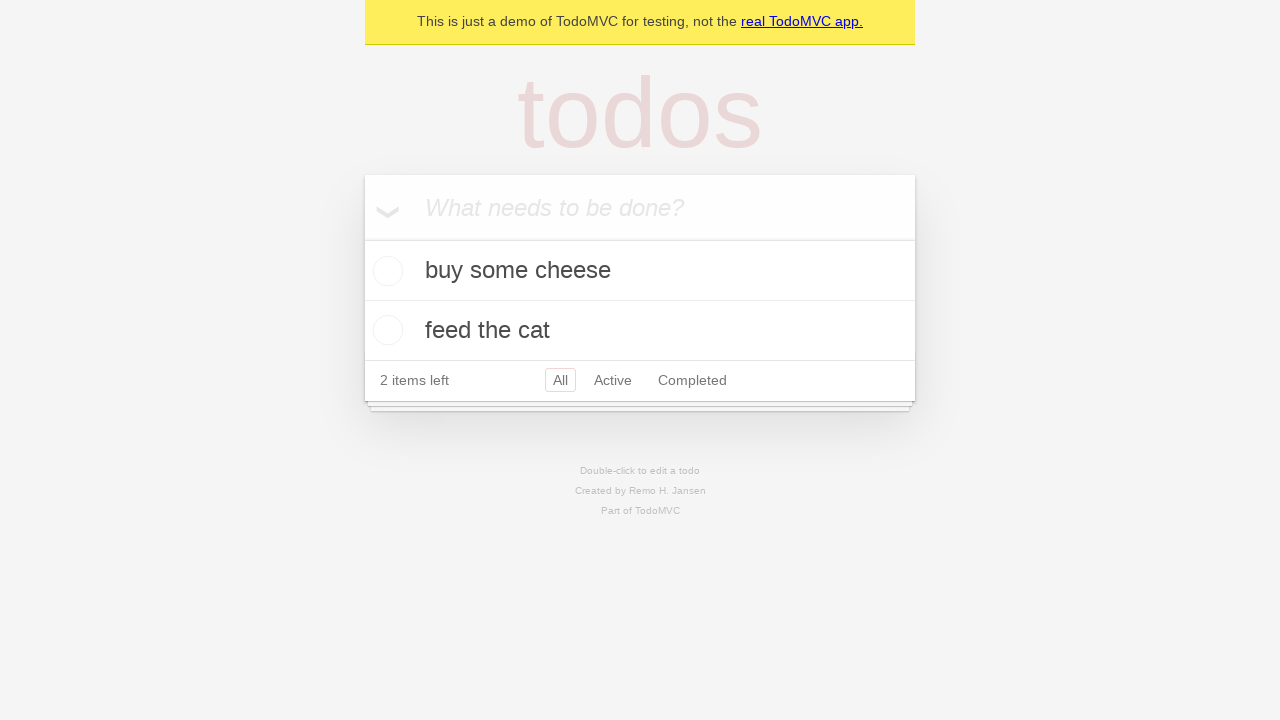

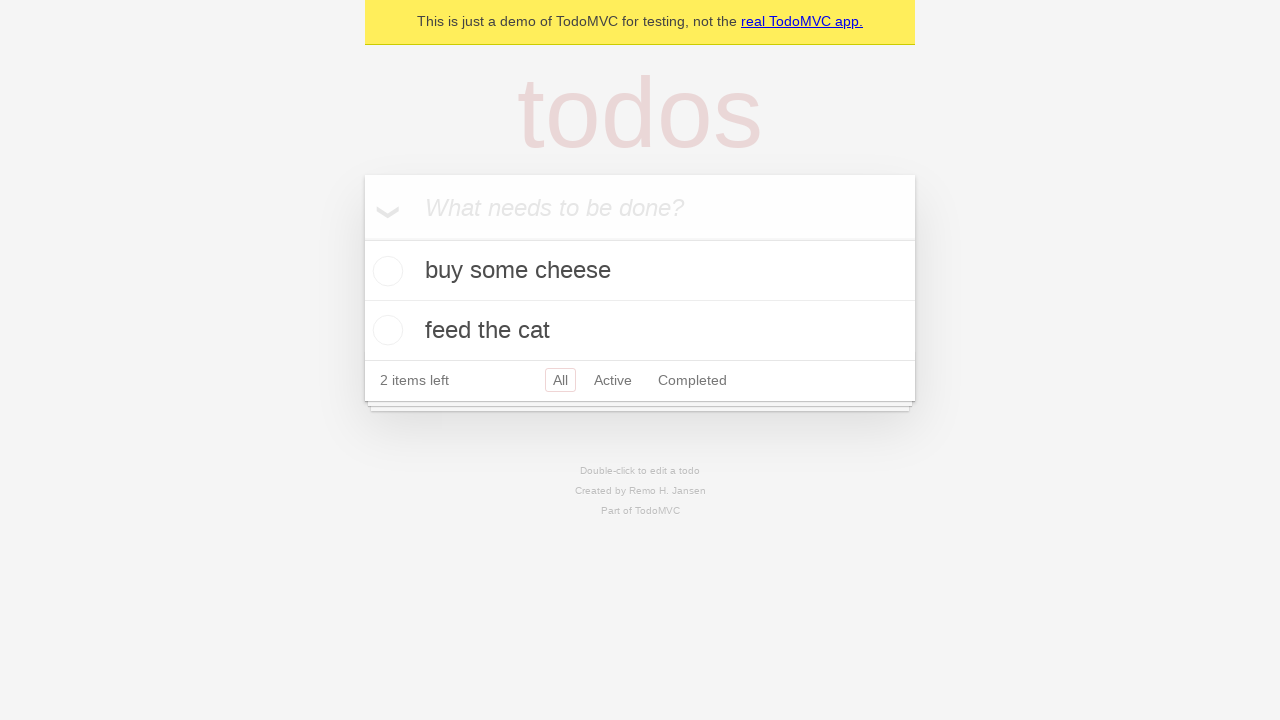